Tests opening a new browser window/tab by clicking through to the Multiple Windows page and verifying the new window opens correctly

Starting URL: http://the-internet.herokuapp.com

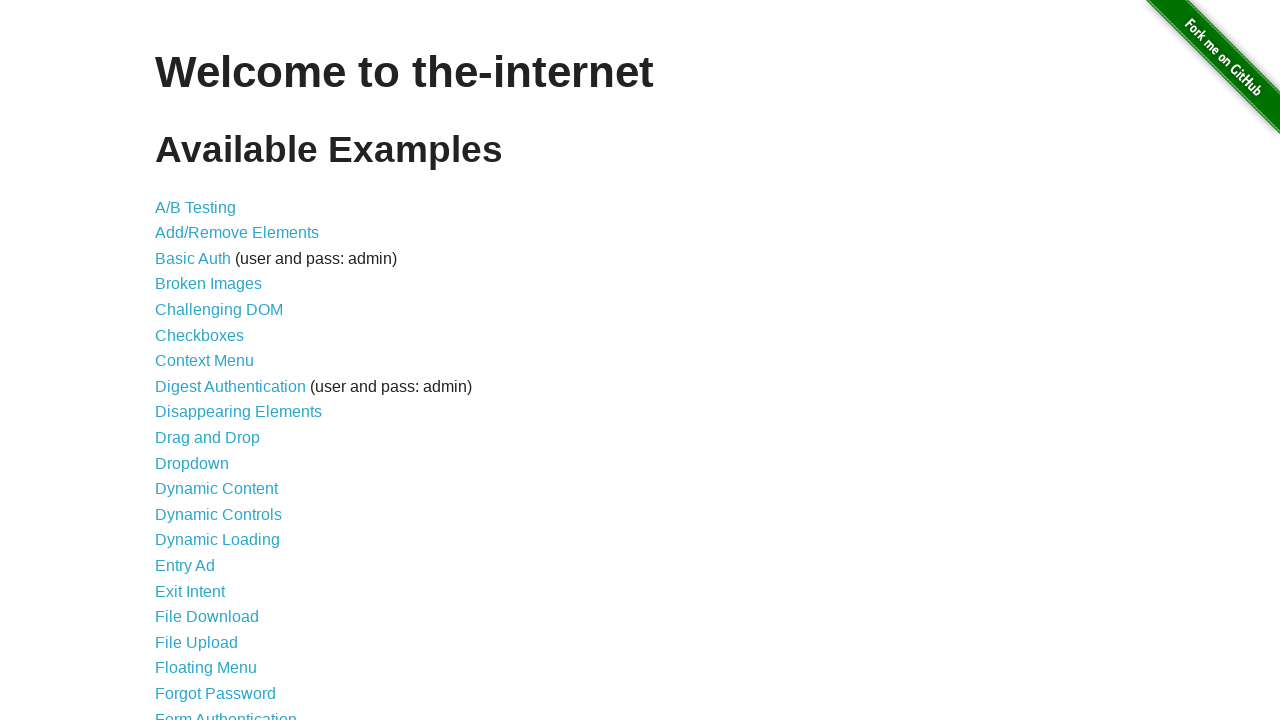

Clicked Multiple Windows link at (218, 369) on a[href*='windows']
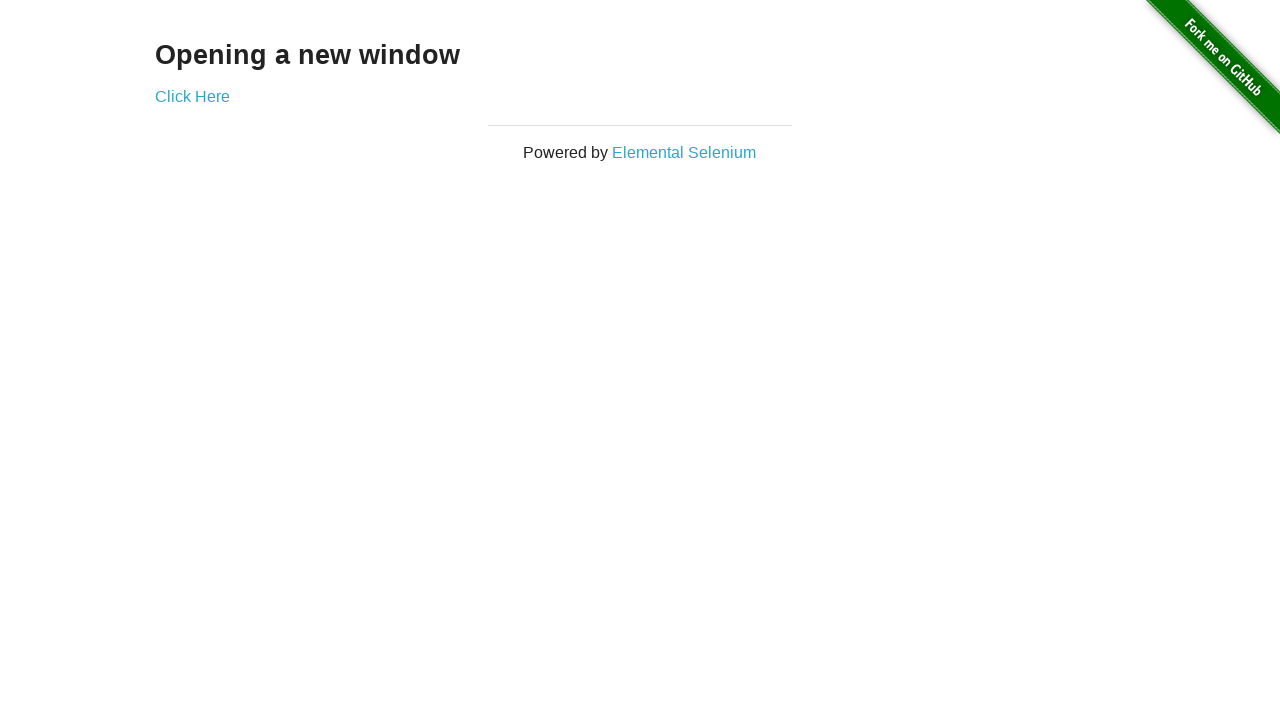

Clicked 'Click Here' link to open new window at (192, 96) on xpath=//*[@class='example']//a
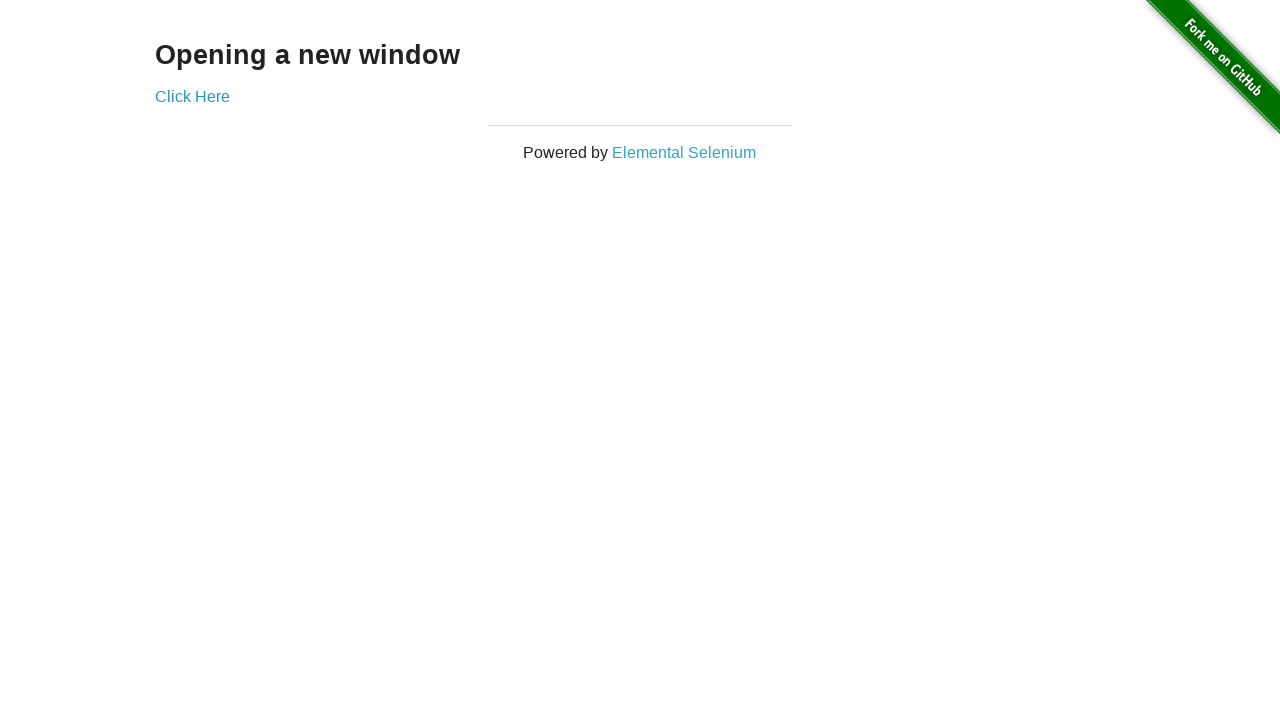

New window/tab opened and captured
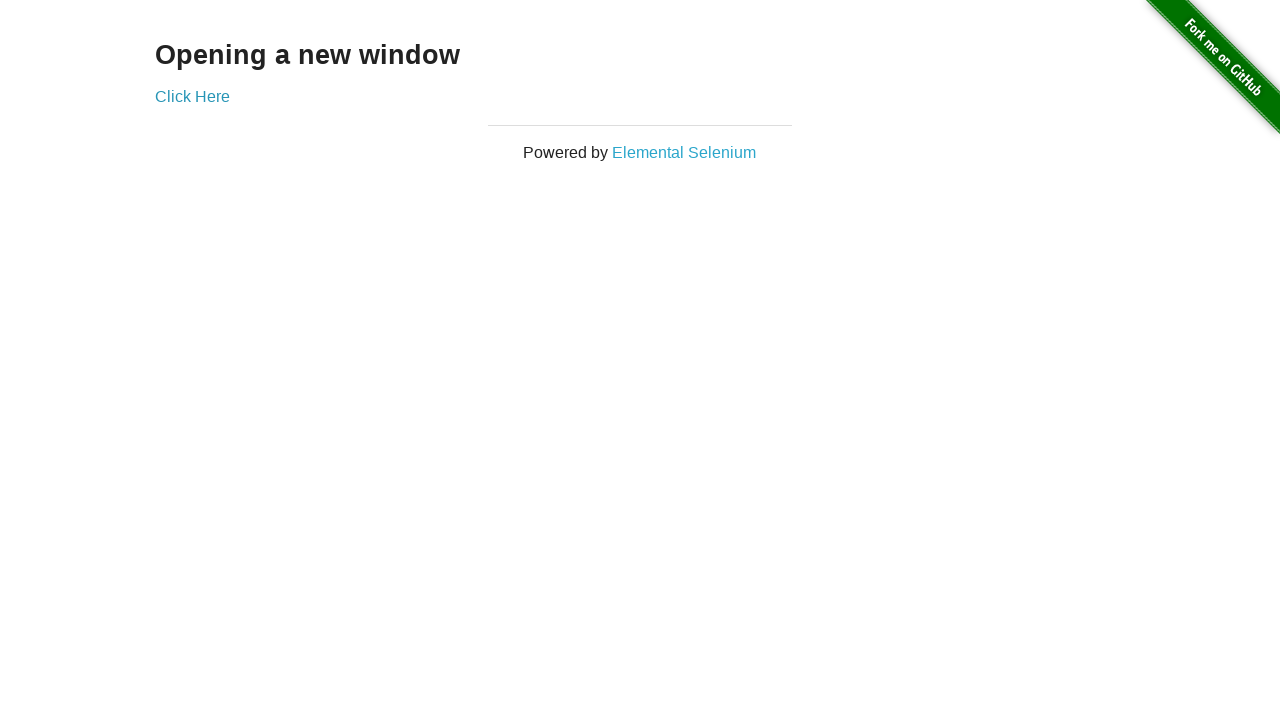

New window page loaded completely
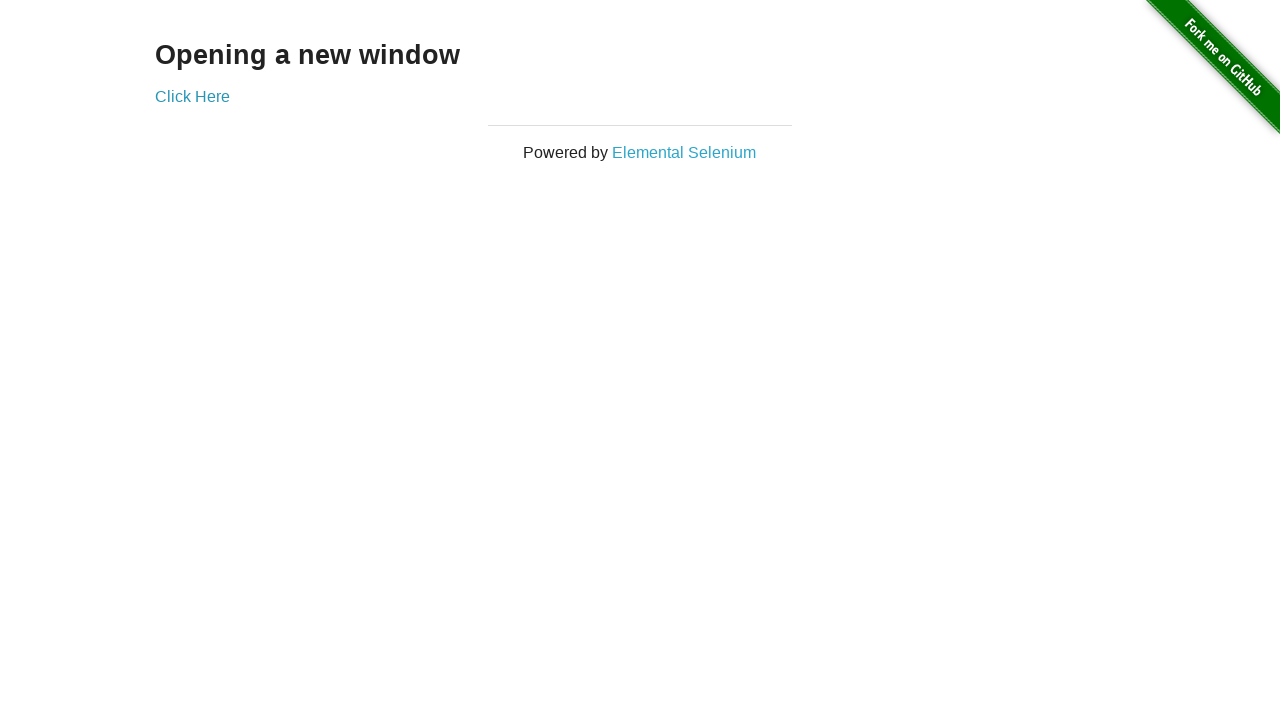

Verified new window contains expected content (.example selector found)
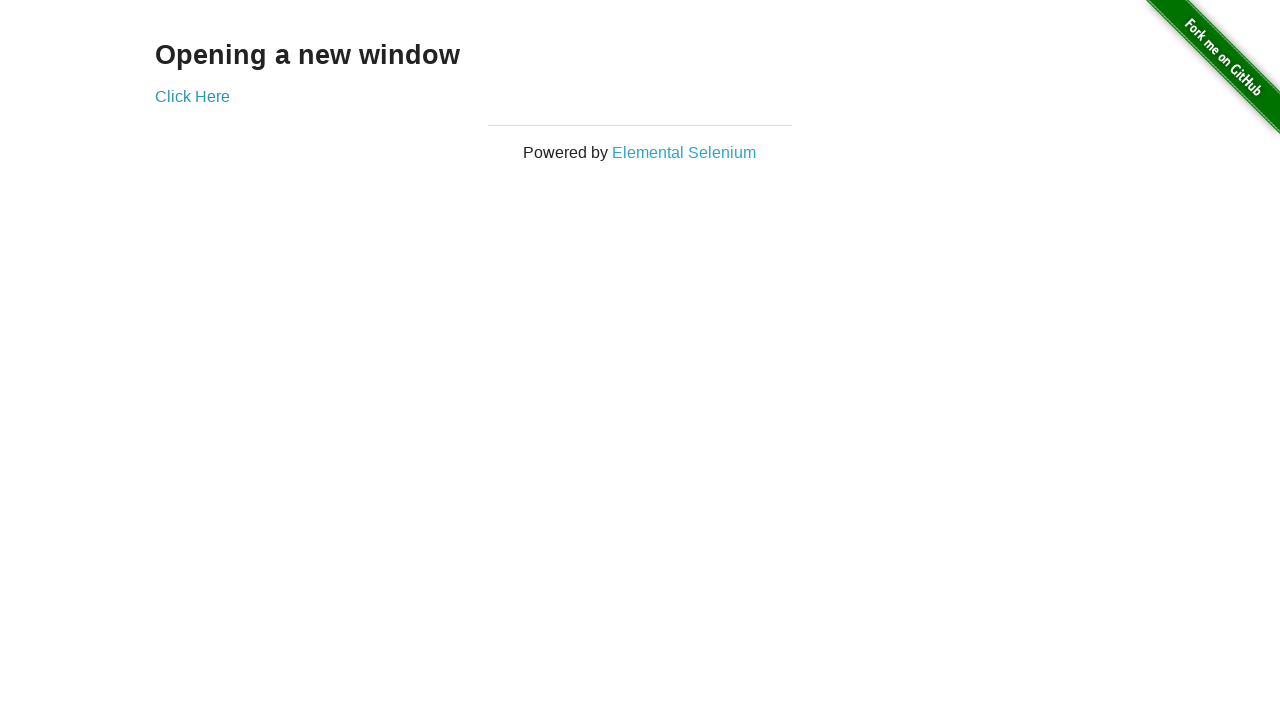

Closed new window/tab
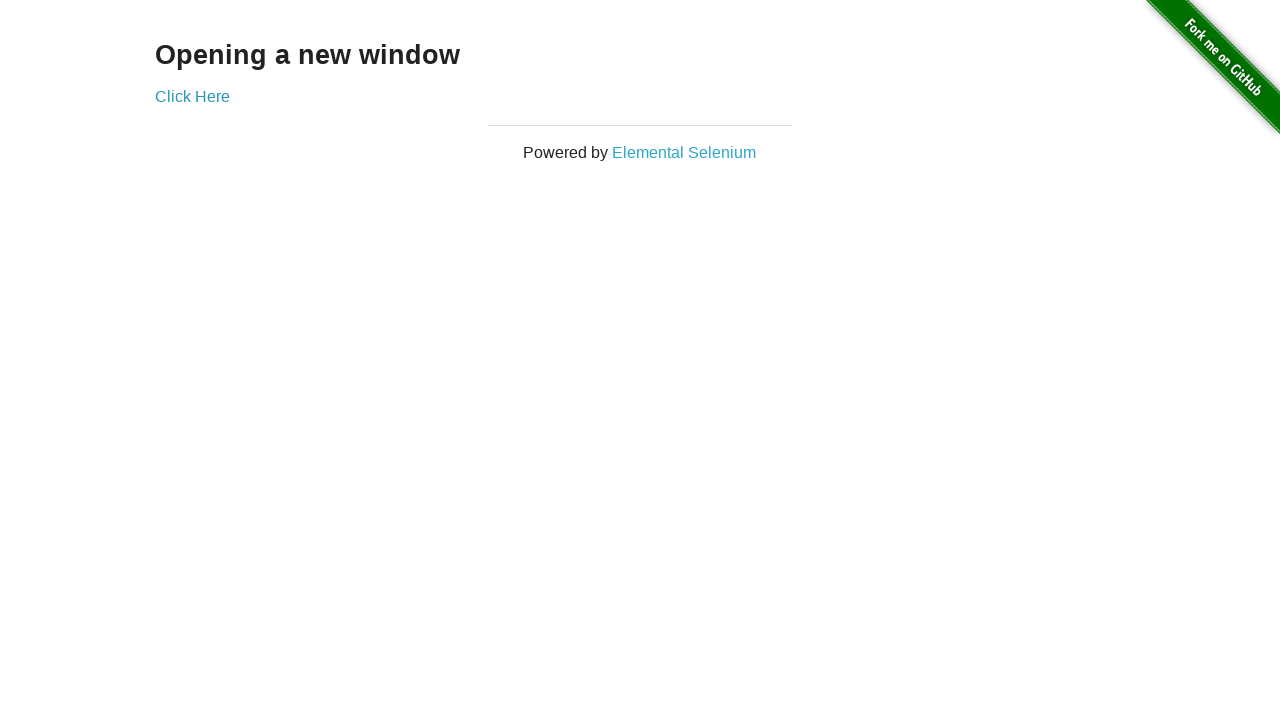

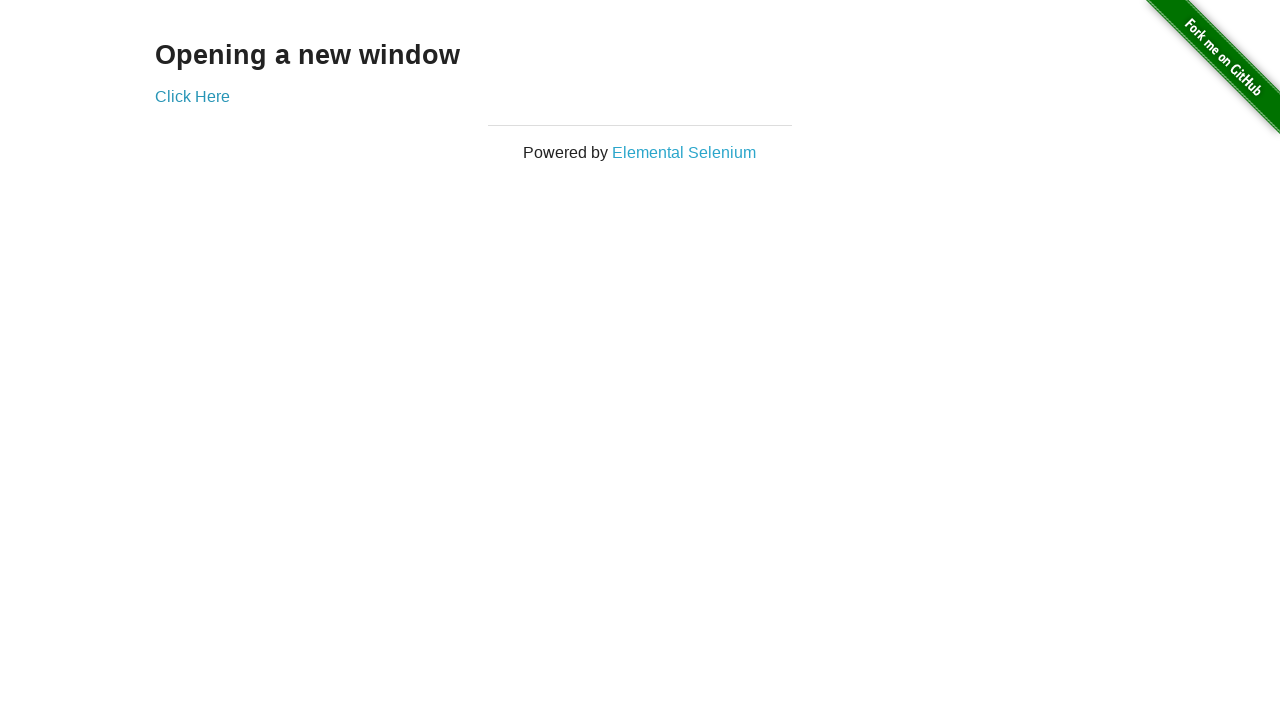